Tests passenger count UI by clicking to add adults and children to the booking, then closing the passenger selection panel.

Starting URL: https://rahulshettyacademy.com/dropdownsPractise/

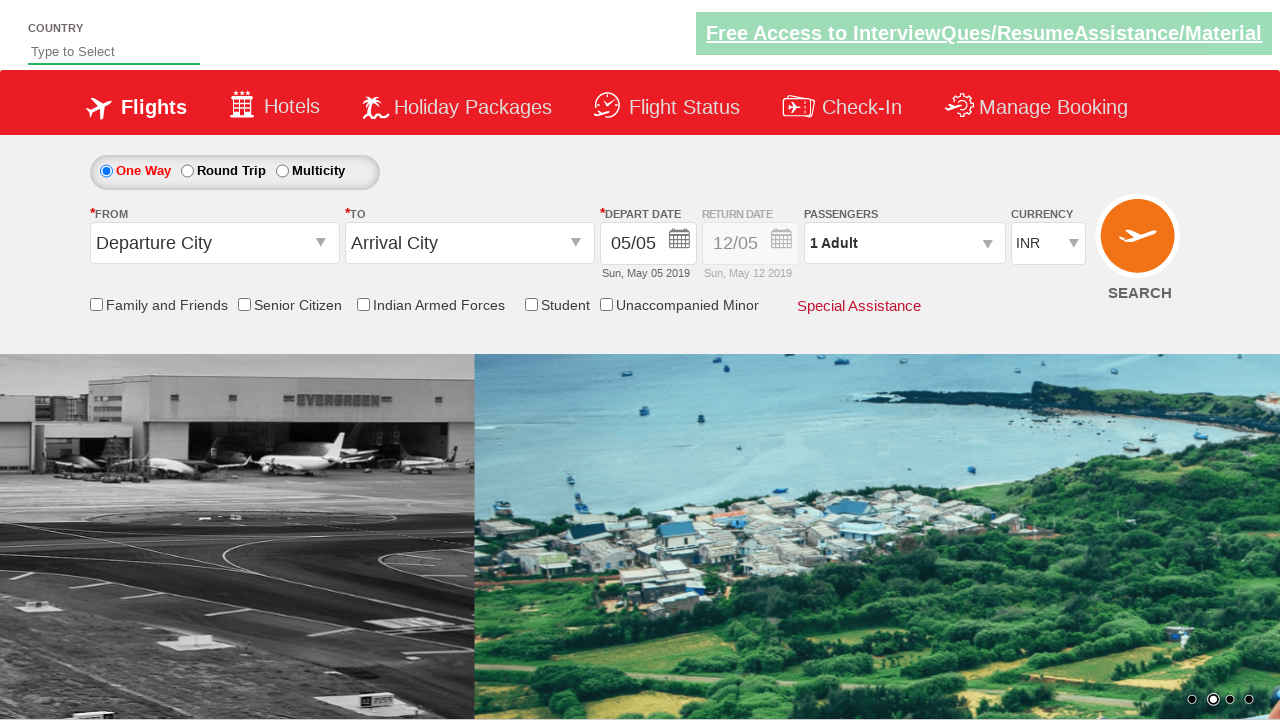

Clicked on passenger info dropdown to open selection panel at (904, 243) on #divpaxinfo
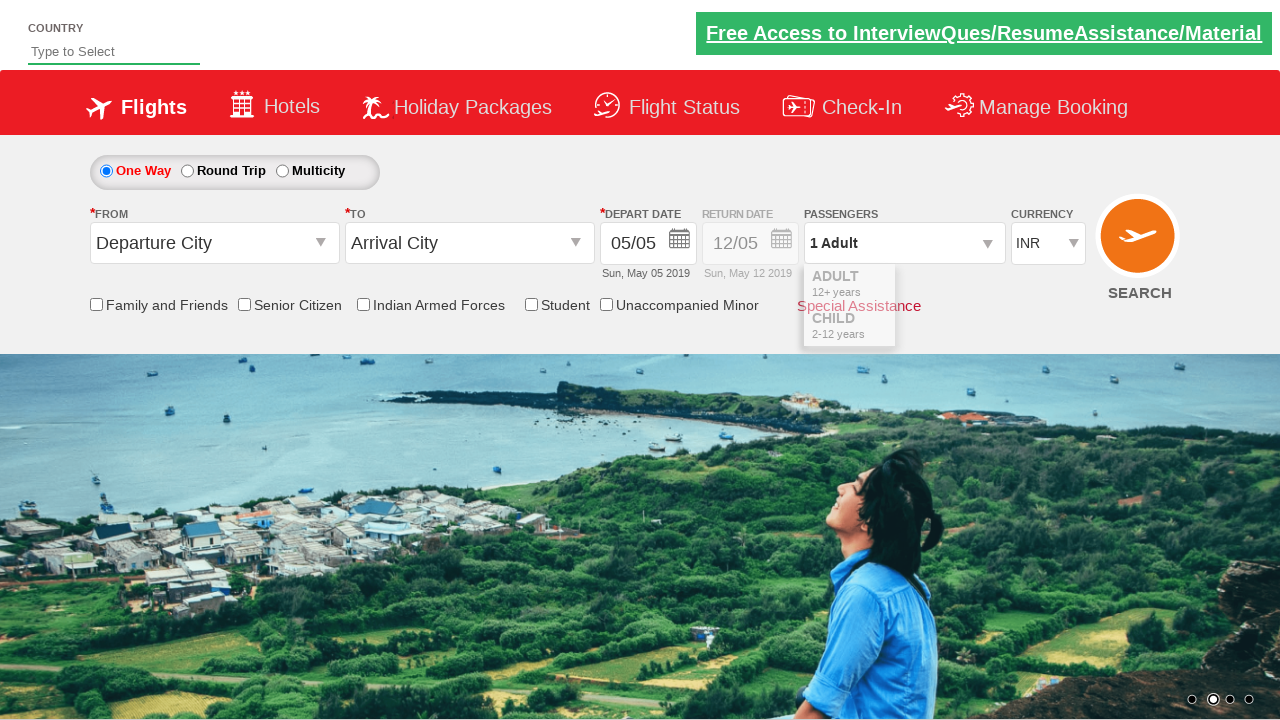

Passenger selection panel loaded and increment adult button is visible
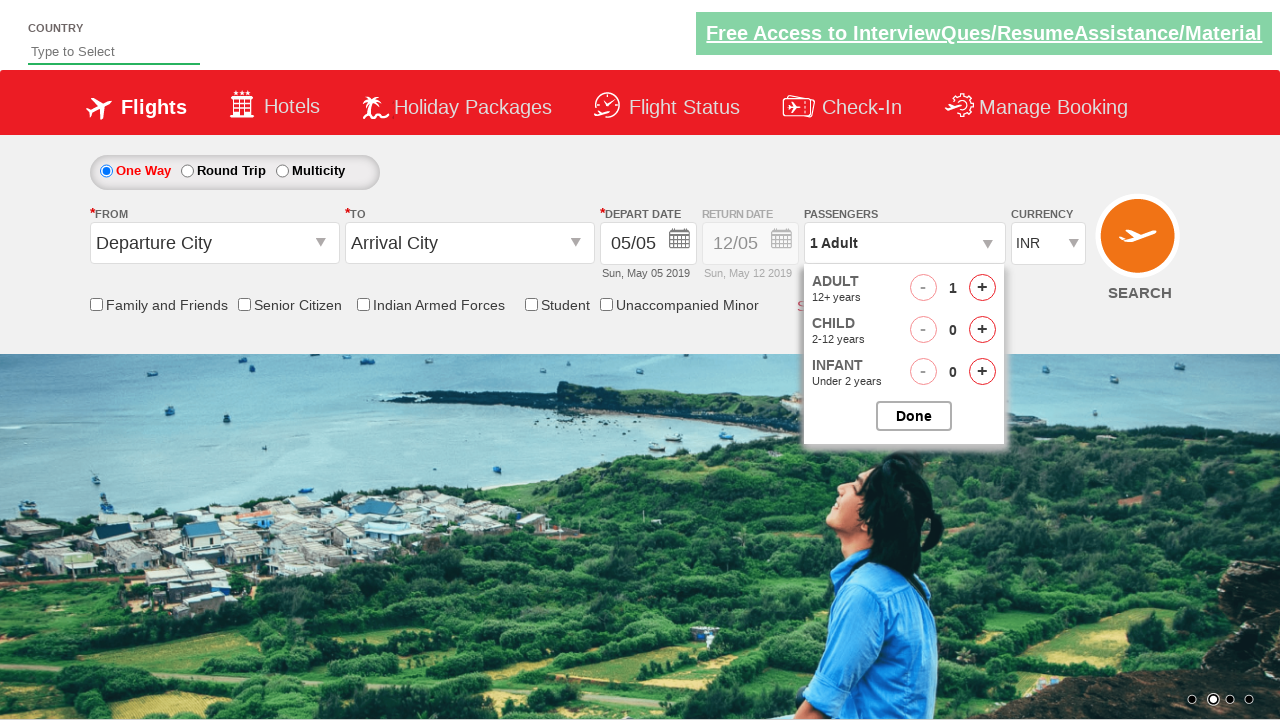

Clicked to add adult (iteration 1 of 5) at (982, 288) on #hrefIncAdt
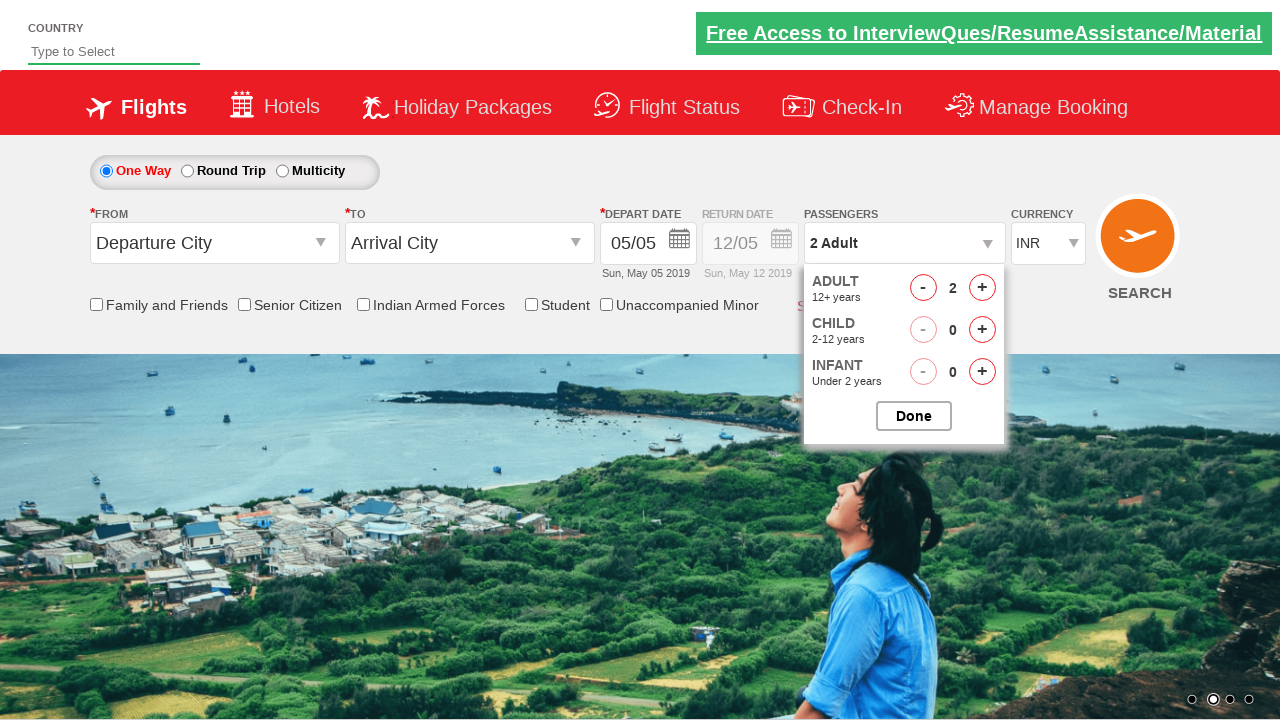

Clicked to add adult (iteration 2 of 5) at (982, 288) on #hrefIncAdt
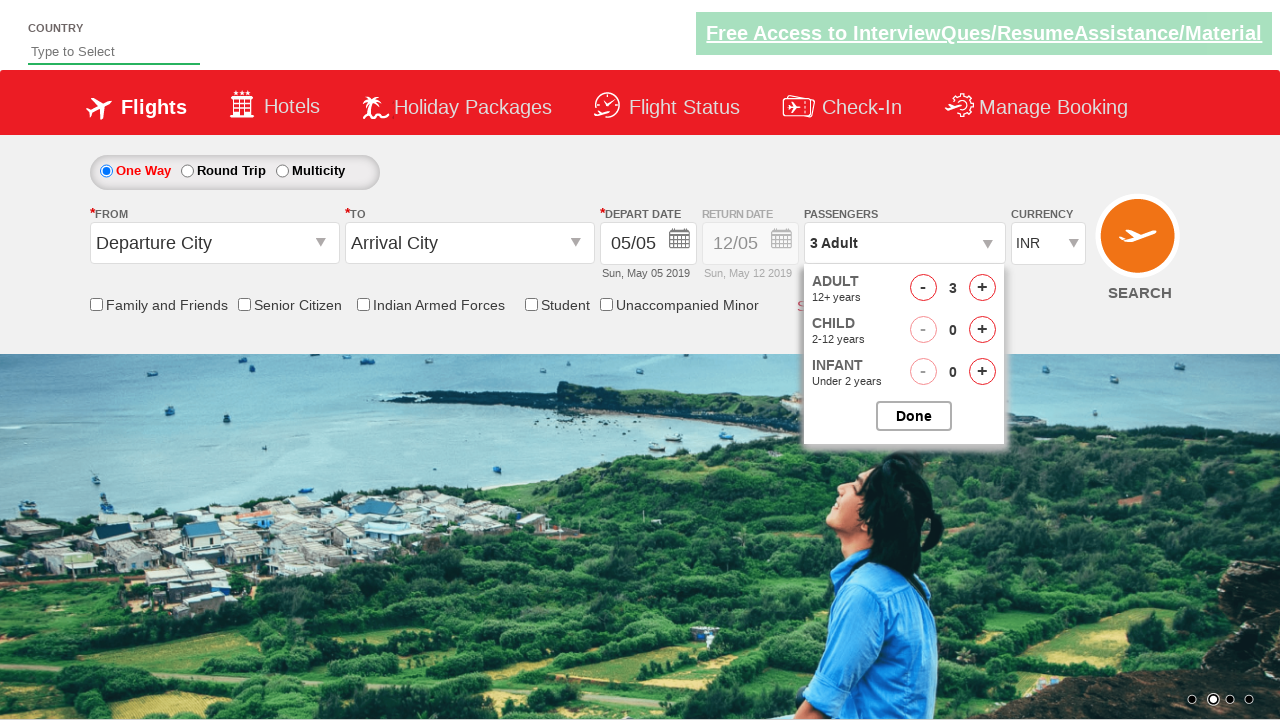

Clicked to add adult (iteration 3 of 5) at (982, 288) on #hrefIncAdt
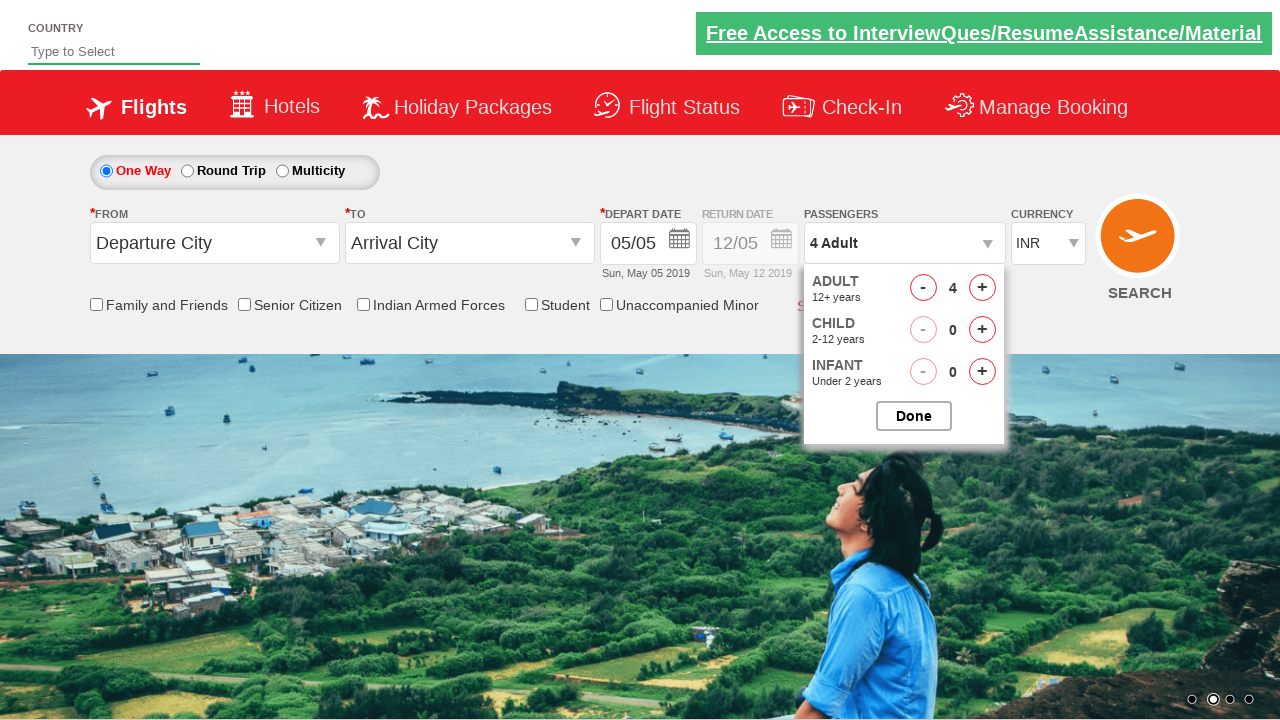

Clicked to add adult (iteration 4 of 5) at (982, 288) on #hrefIncAdt
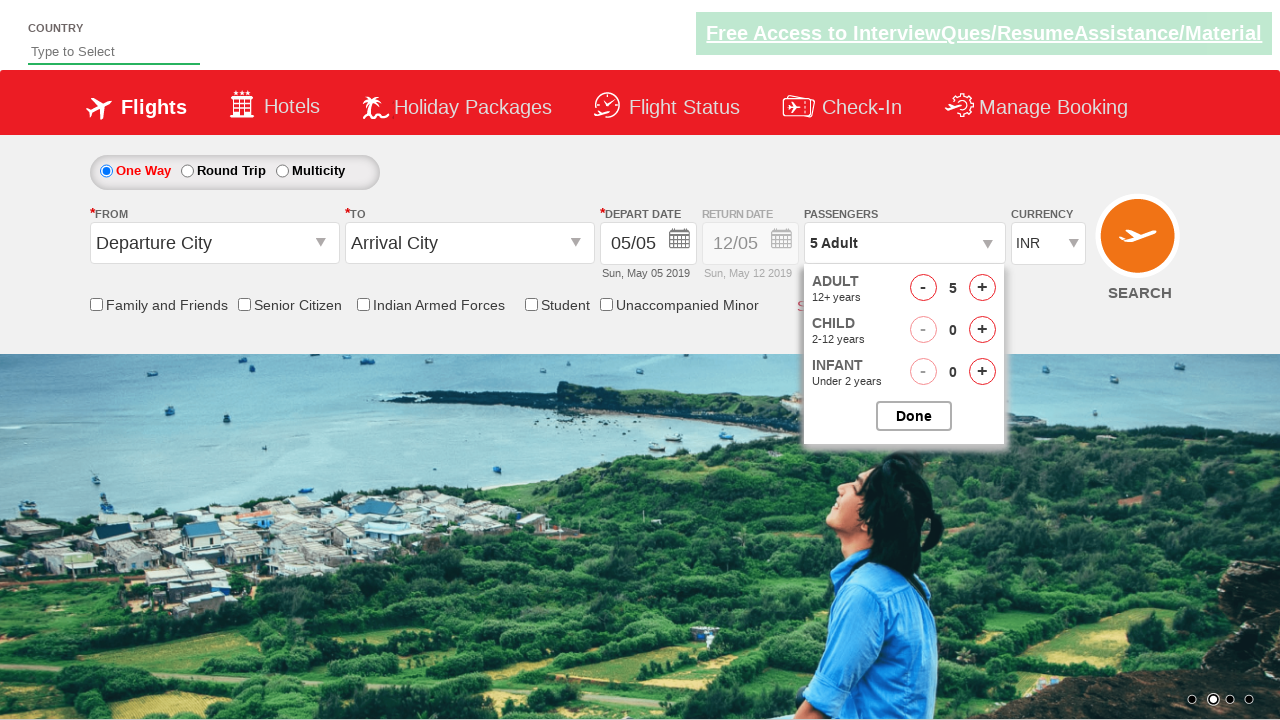

Clicked to add adult (iteration 5 of 5) at (982, 288) on #hrefIncAdt
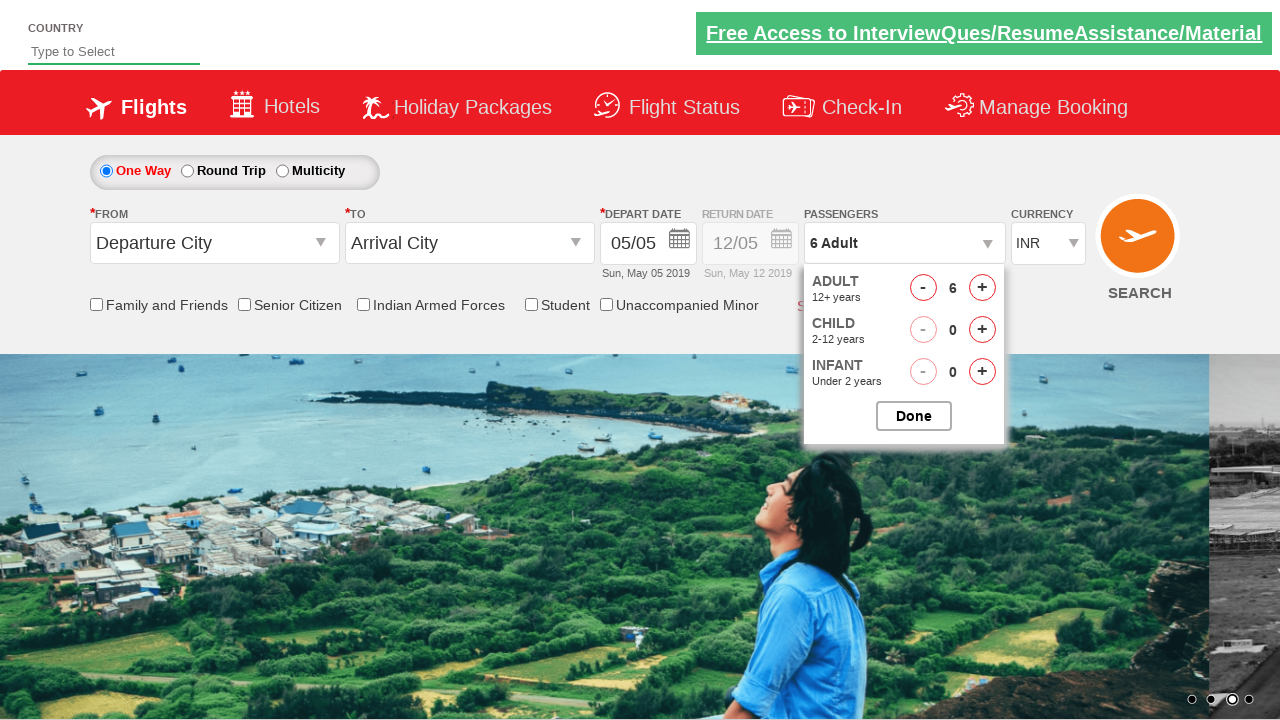

Clicked to add 1 child to the booking at (982, 330) on #hrefIncChd
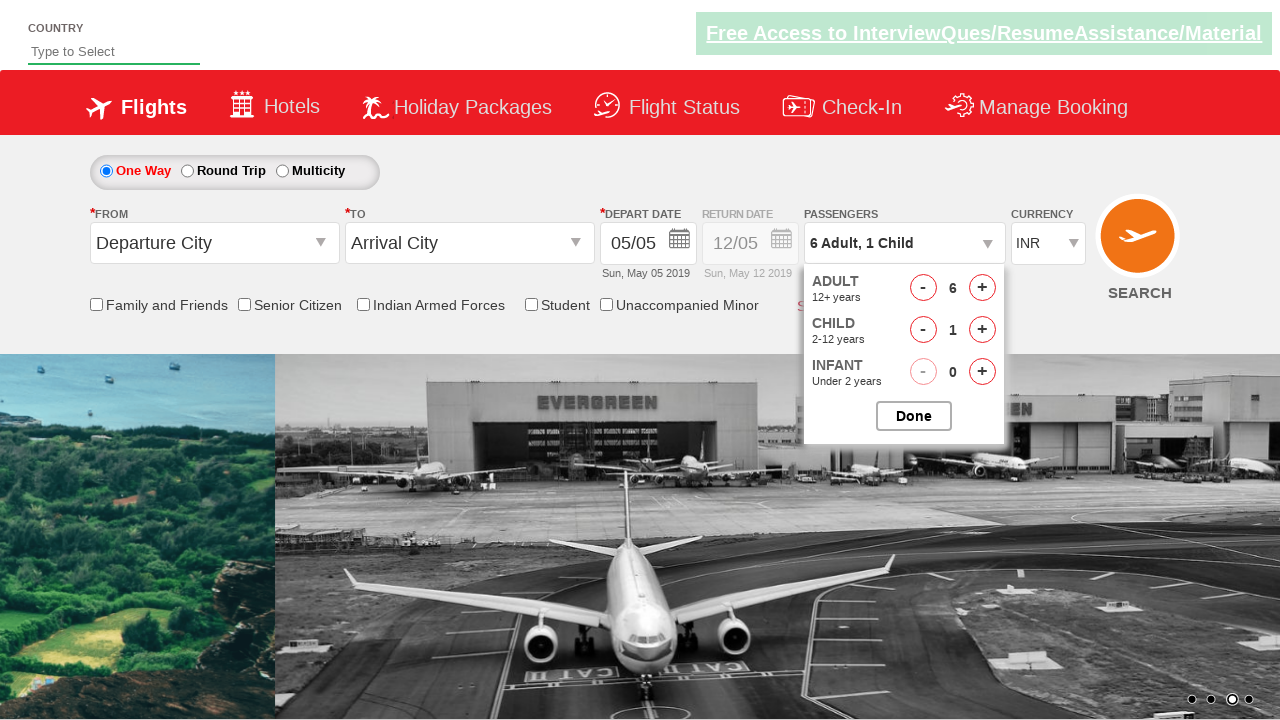

Closed the passenger selection panel at (914, 416) on #btnclosepaxoption
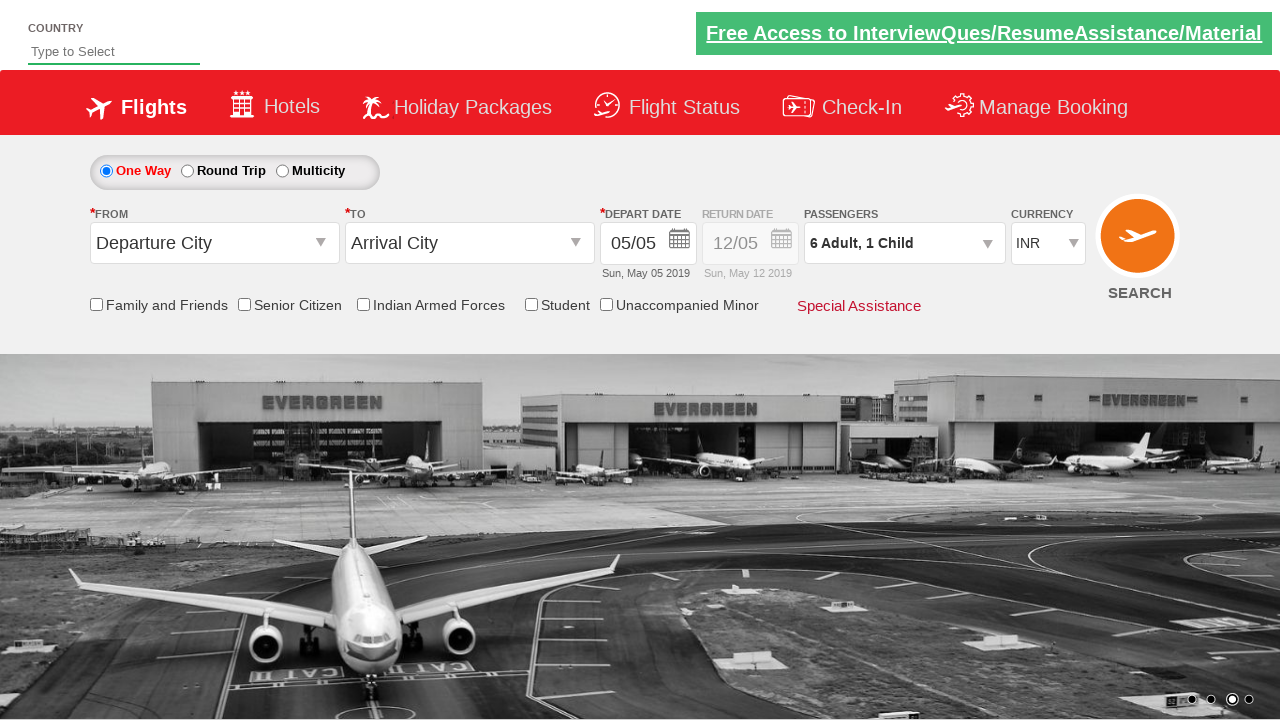

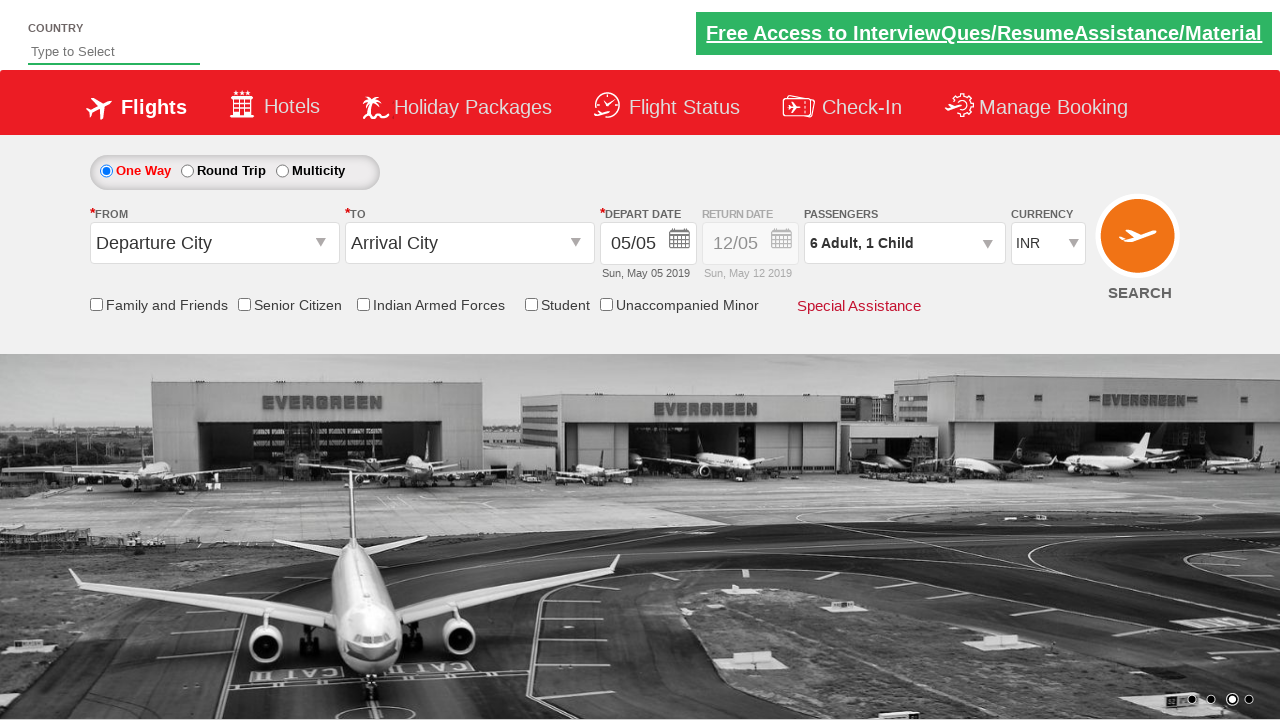